Tests auto-wait functionality with different delay intervals (3s, 5s, 10s)

Starting URL: http://www.uitestingplayground.com/

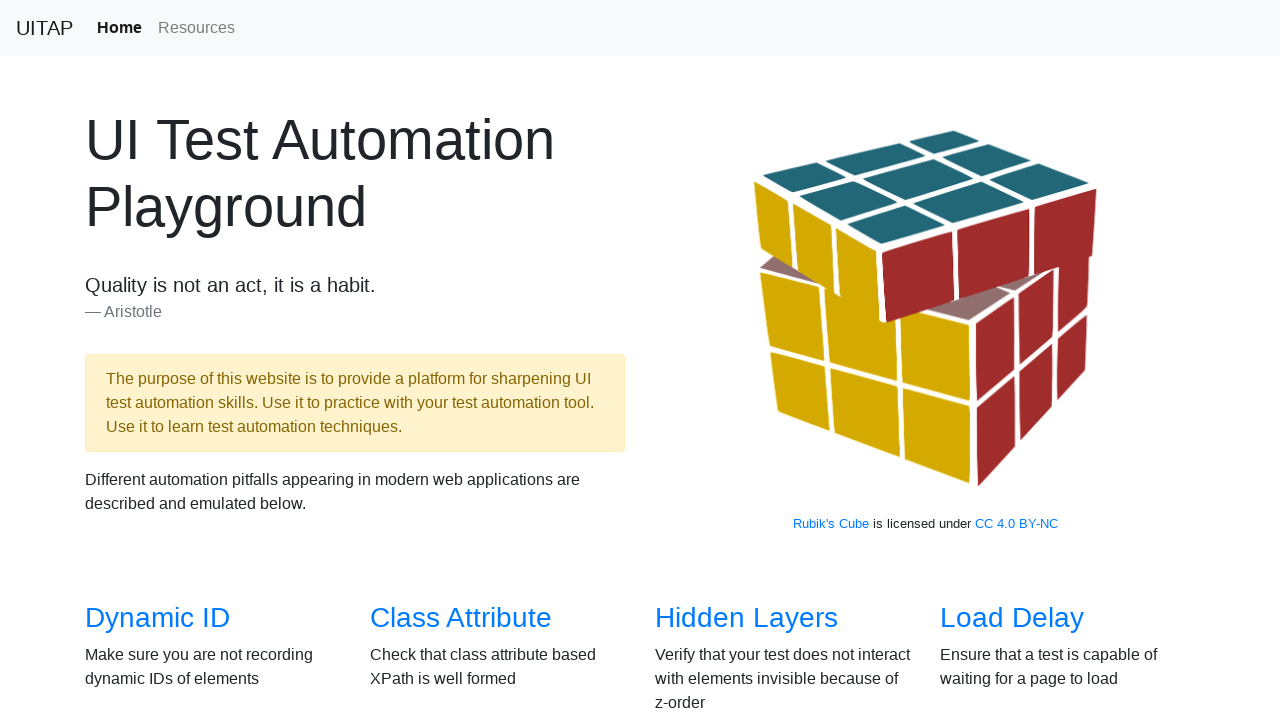

Clicked Auto Wait link to navigate to auto-wait test page at (716, 501) on internal:role=link[name="Auto Wait"i]
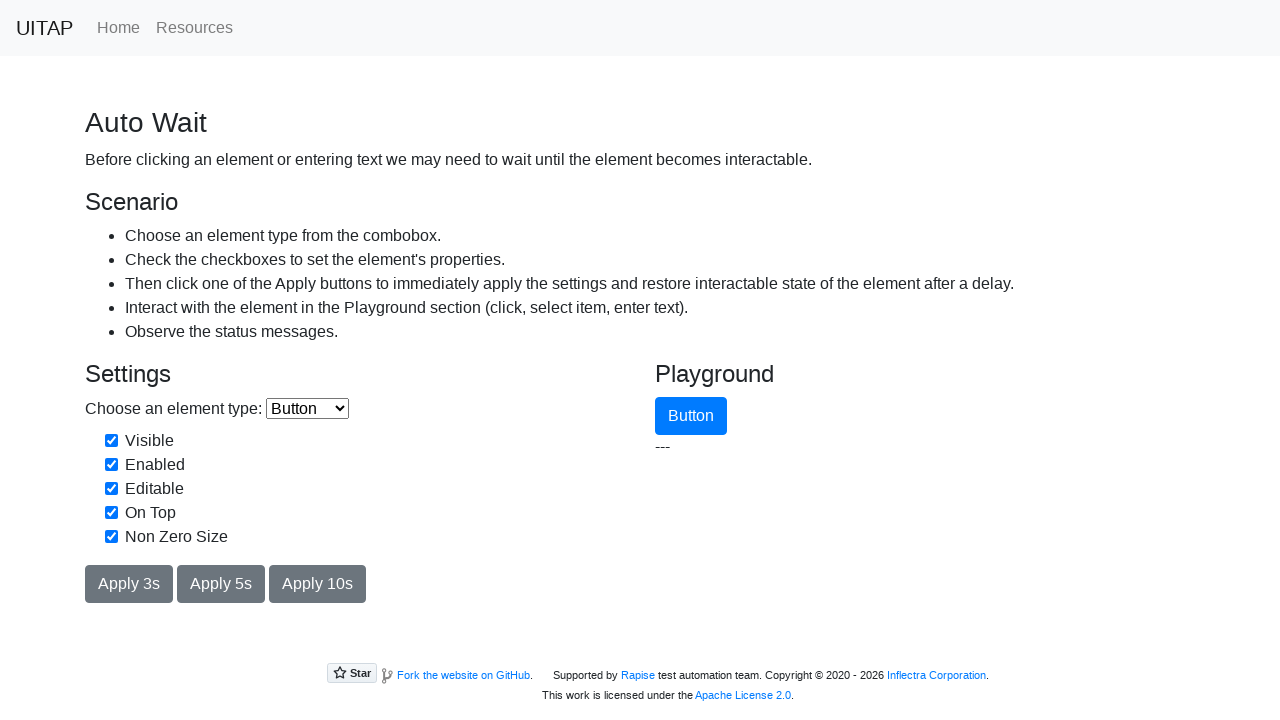

Clicked 'Apply 3s' button to set 3 second delay at (129, 584) on internal:role=button[name="Apply 3s"i]
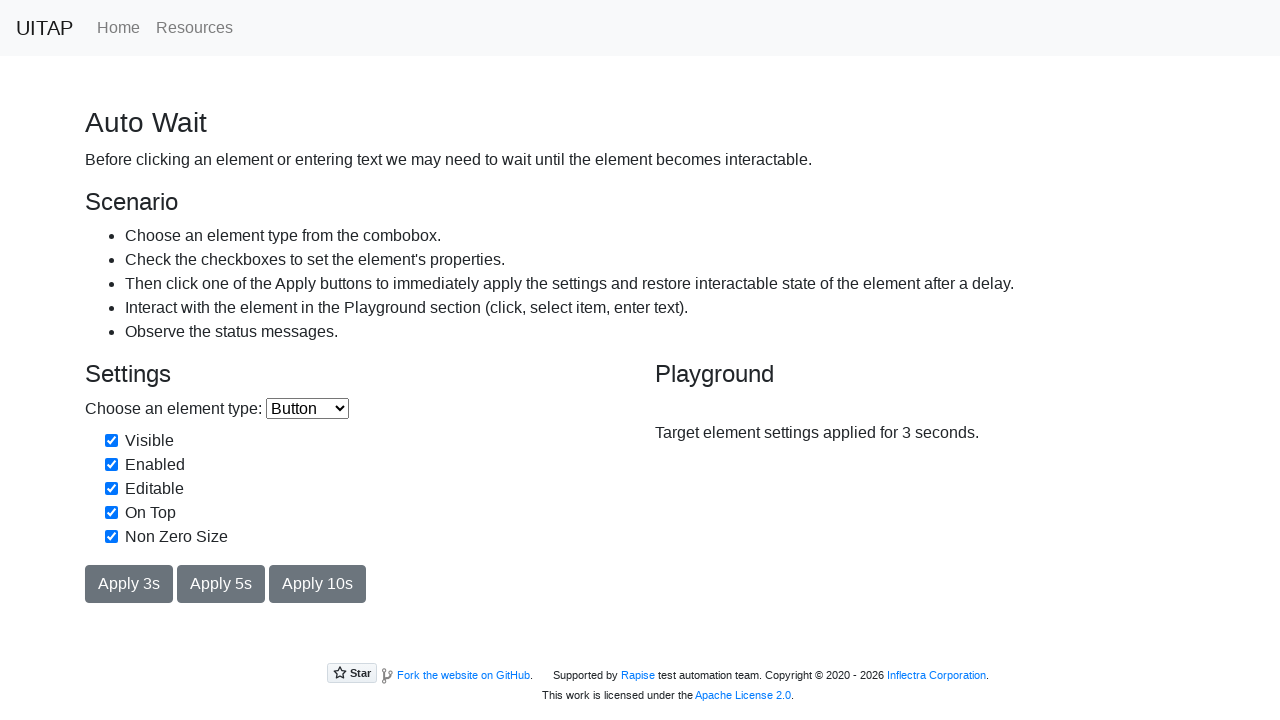

Clicked target button after 3s delay - auto-wait tested at (691, 416) on internal:role=button[name="Button"i]
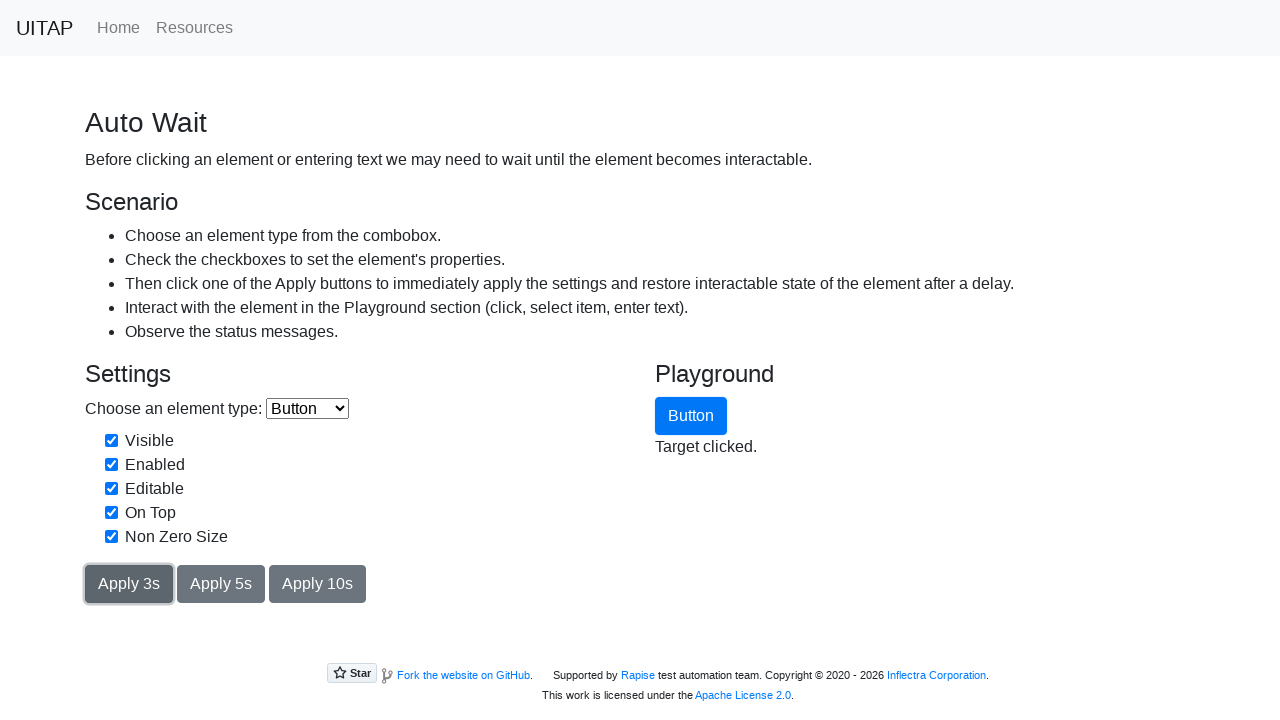

Clicked 'Apply 5s' button to set 5 second delay at (221, 584) on internal:role=button[name="Apply 5s"i]
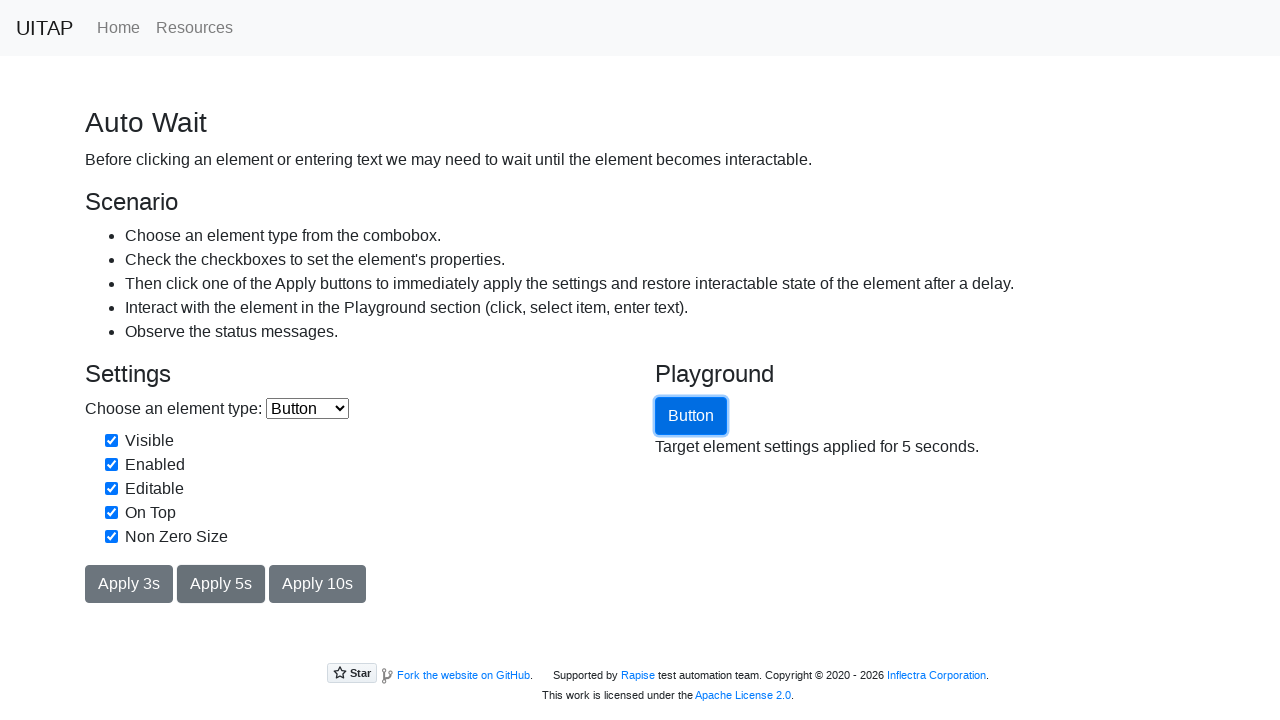

Clicked target button after 5s delay - auto-wait tested at (691, 416) on internal:role=button[name="Button"i]
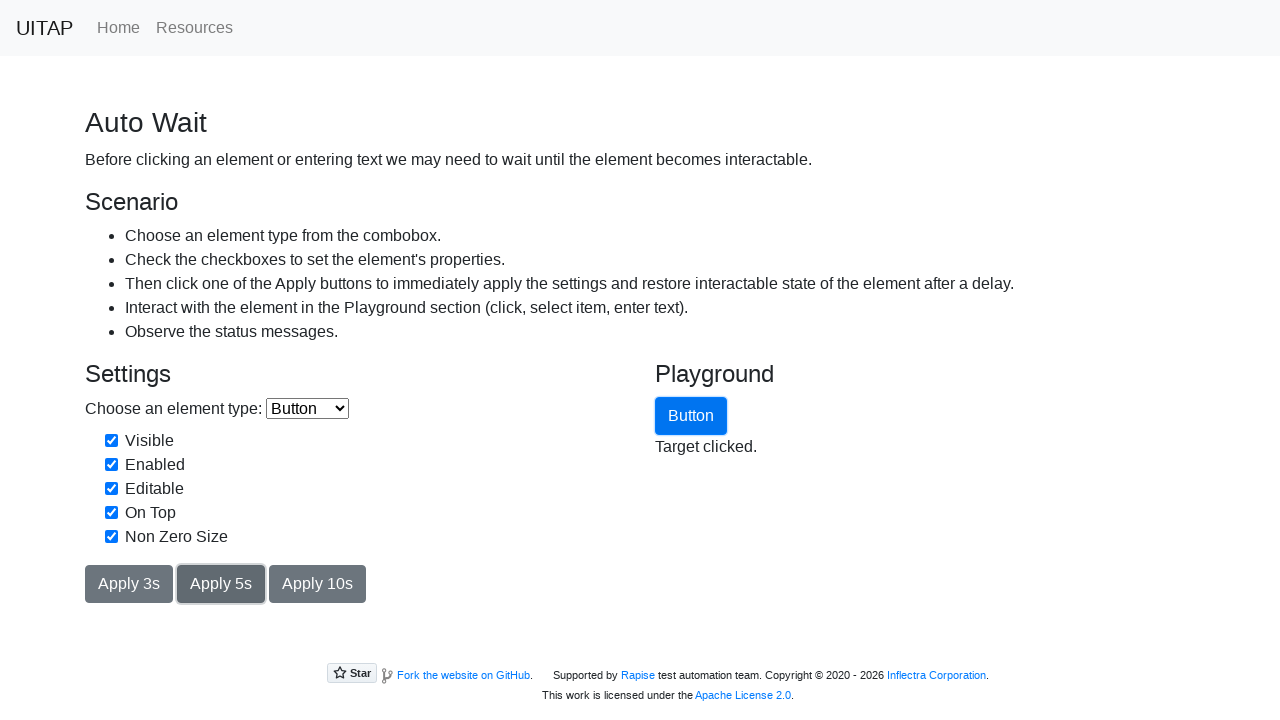

Clicked 'Apply 10s' button to set 10 second delay at (318, 584) on internal:role=button[name="Apply 10s"i]
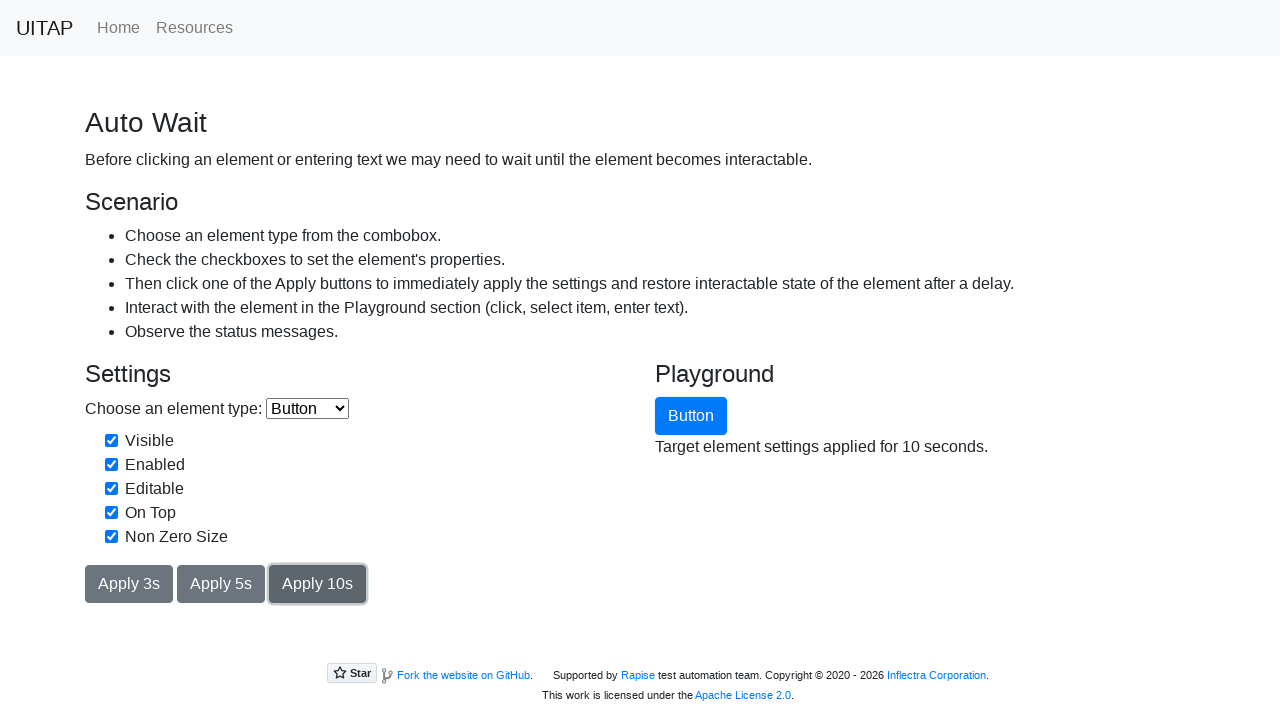

Clicked target button after 10s delay - auto-wait tested at (691, 416) on internal:role=button[name="Button"i]
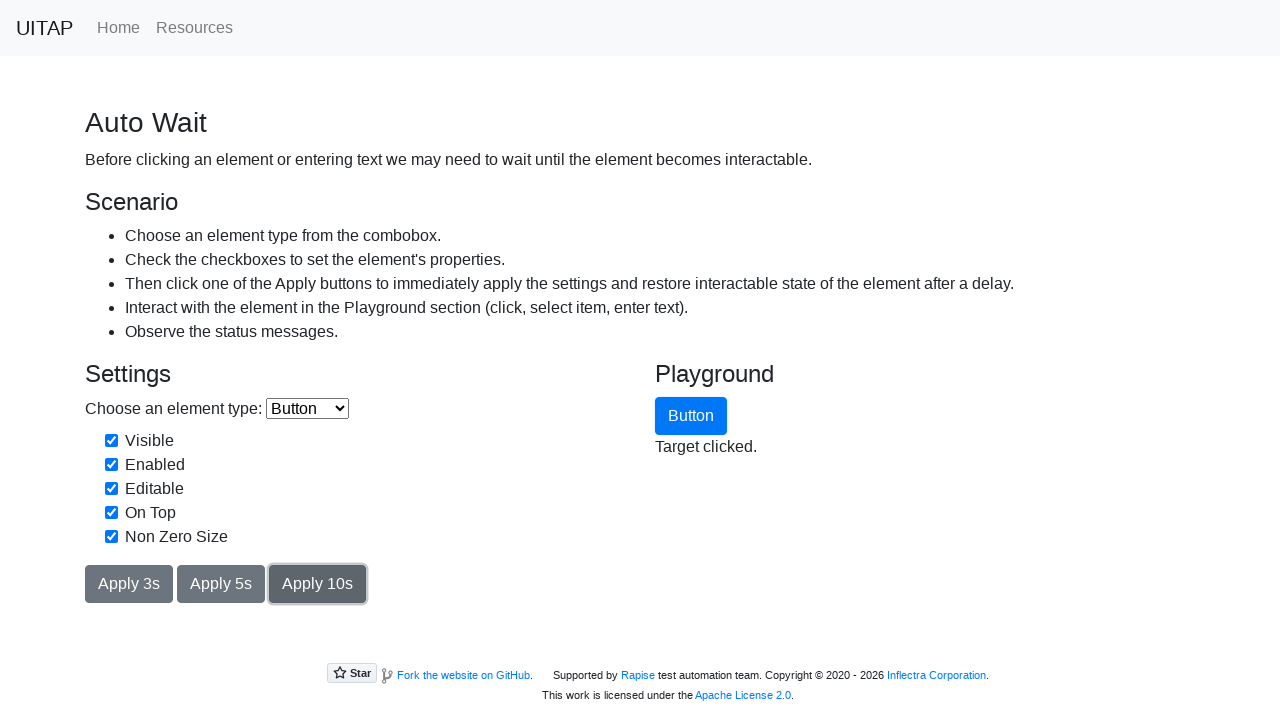

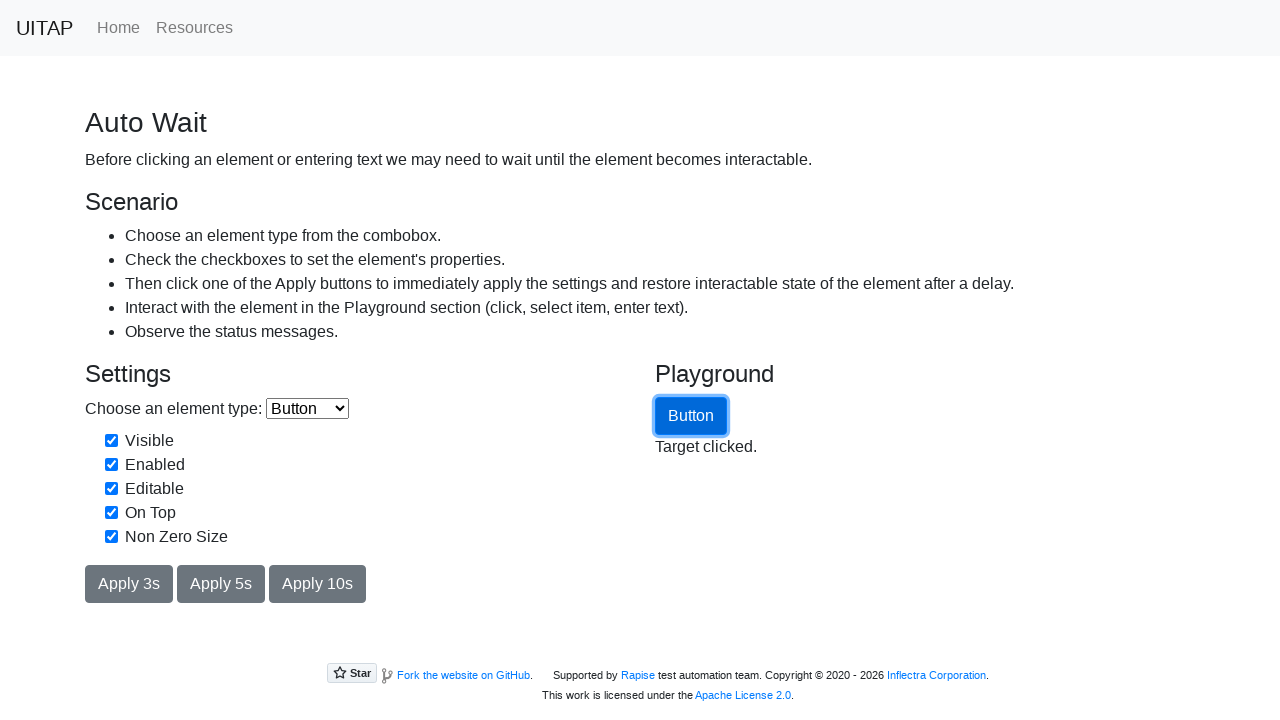